Tests clearing the completed state of all items by checking then unchecking the toggle-all checkbox

Starting URL: https://demo.playwright.dev/todomvc

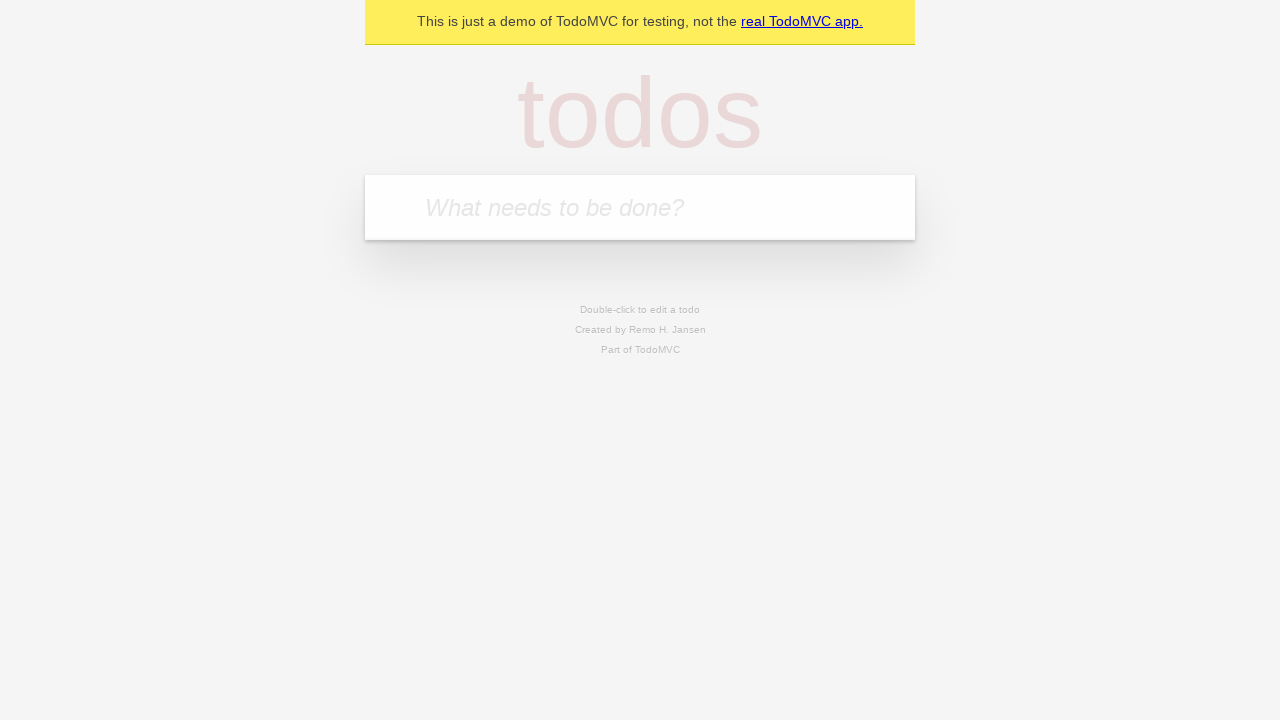

Filled todo input with 'buy some cheese' on internal:attr=[placeholder="What needs to be done?"i]
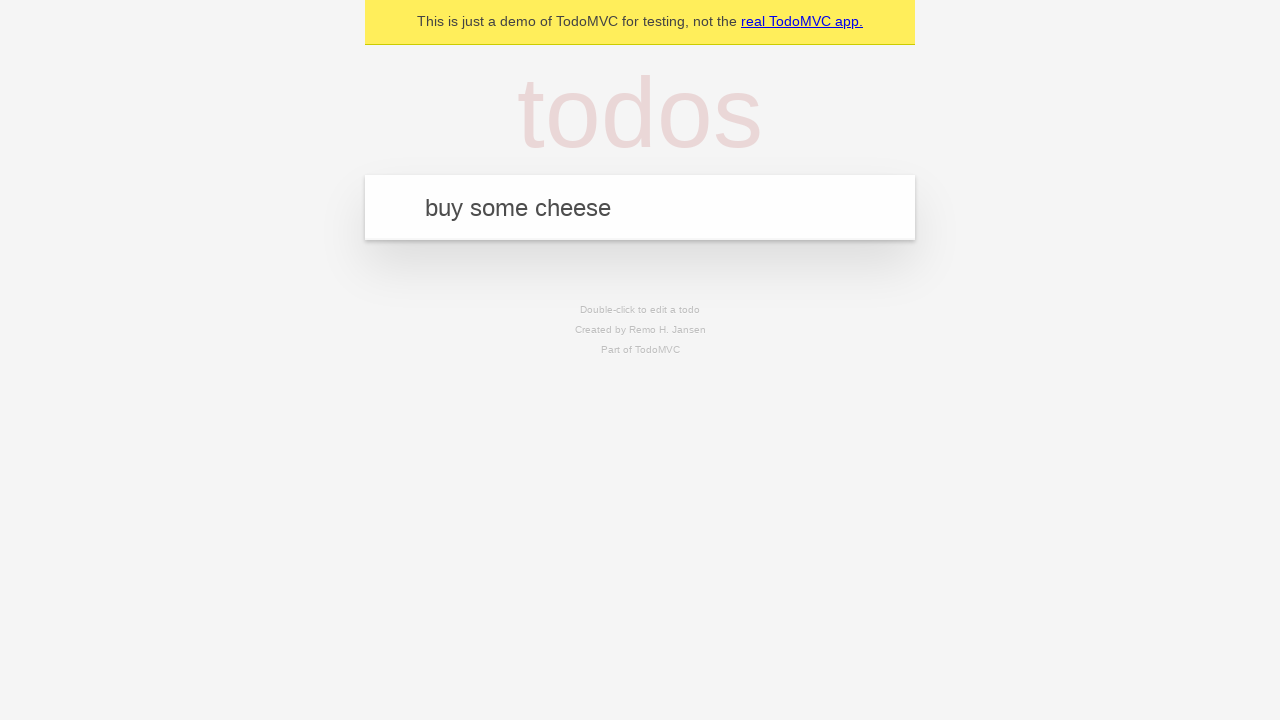

Pressed Enter to create todo 'buy some cheese' on internal:attr=[placeholder="What needs to be done?"i]
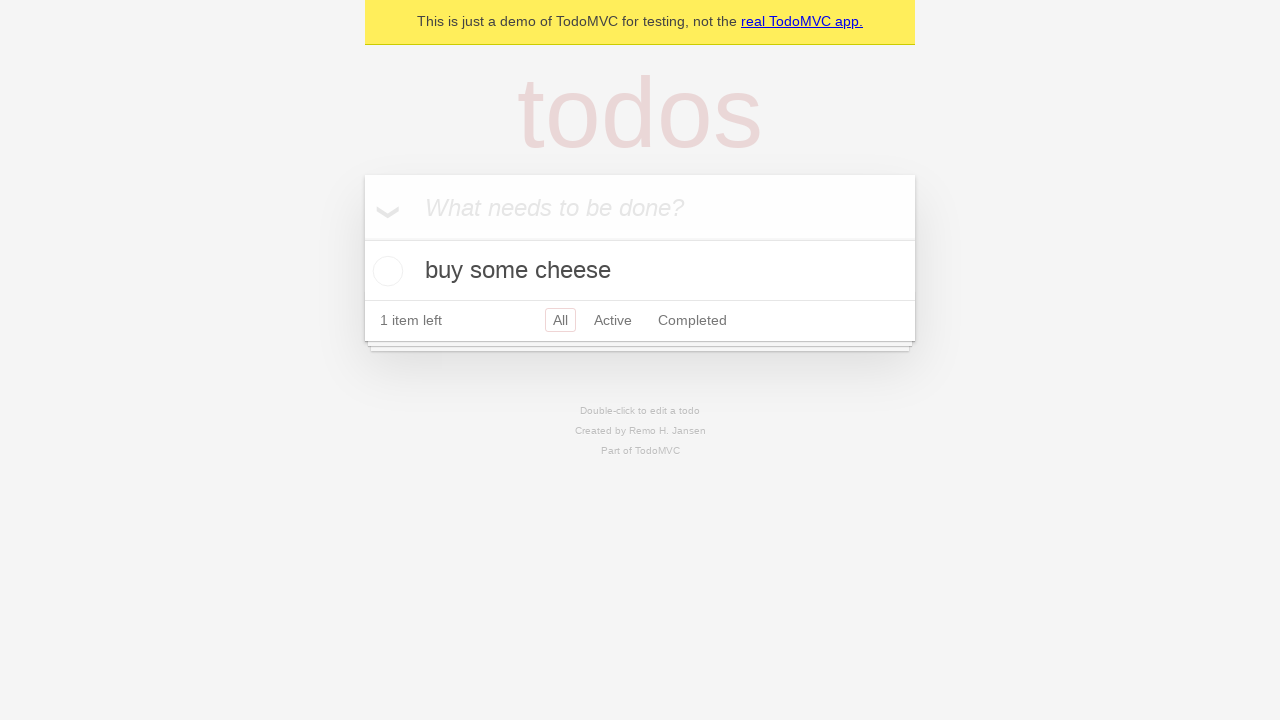

Filled todo input with 'feed the cat' on internal:attr=[placeholder="What needs to be done?"i]
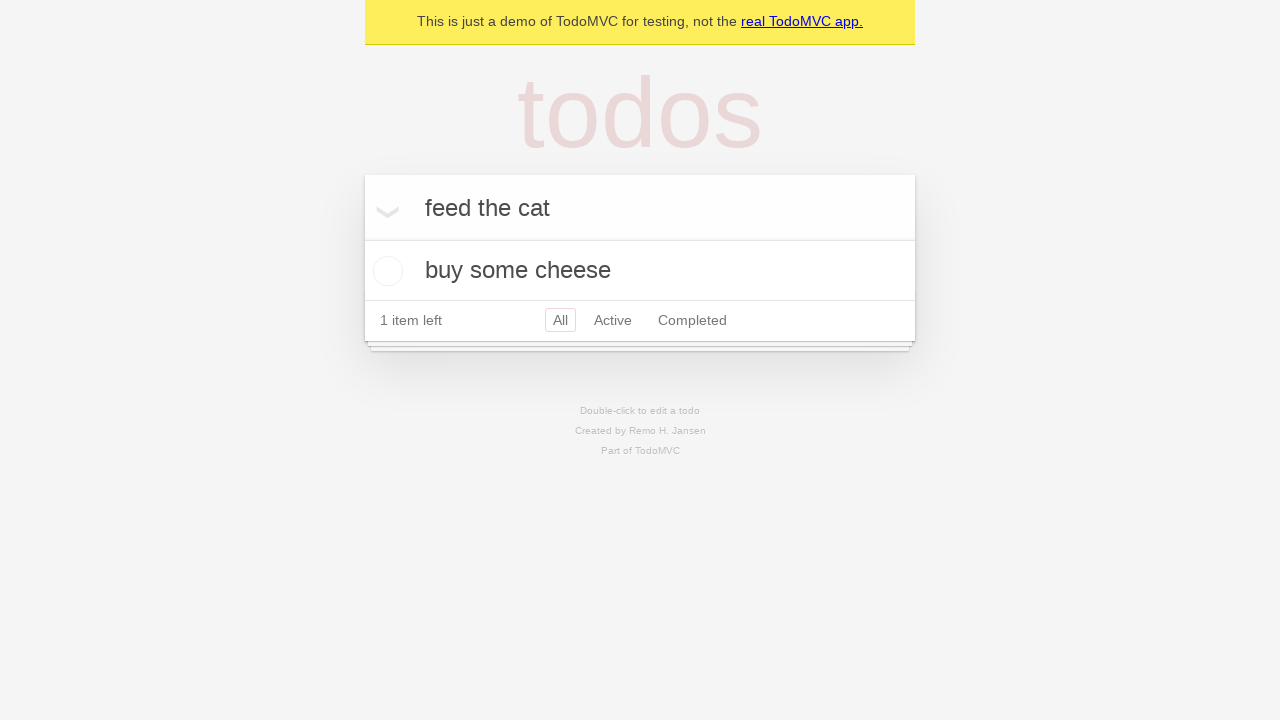

Pressed Enter to create todo 'feed the cat' on internal:attr=[placeholder="What needs to be done?"i]
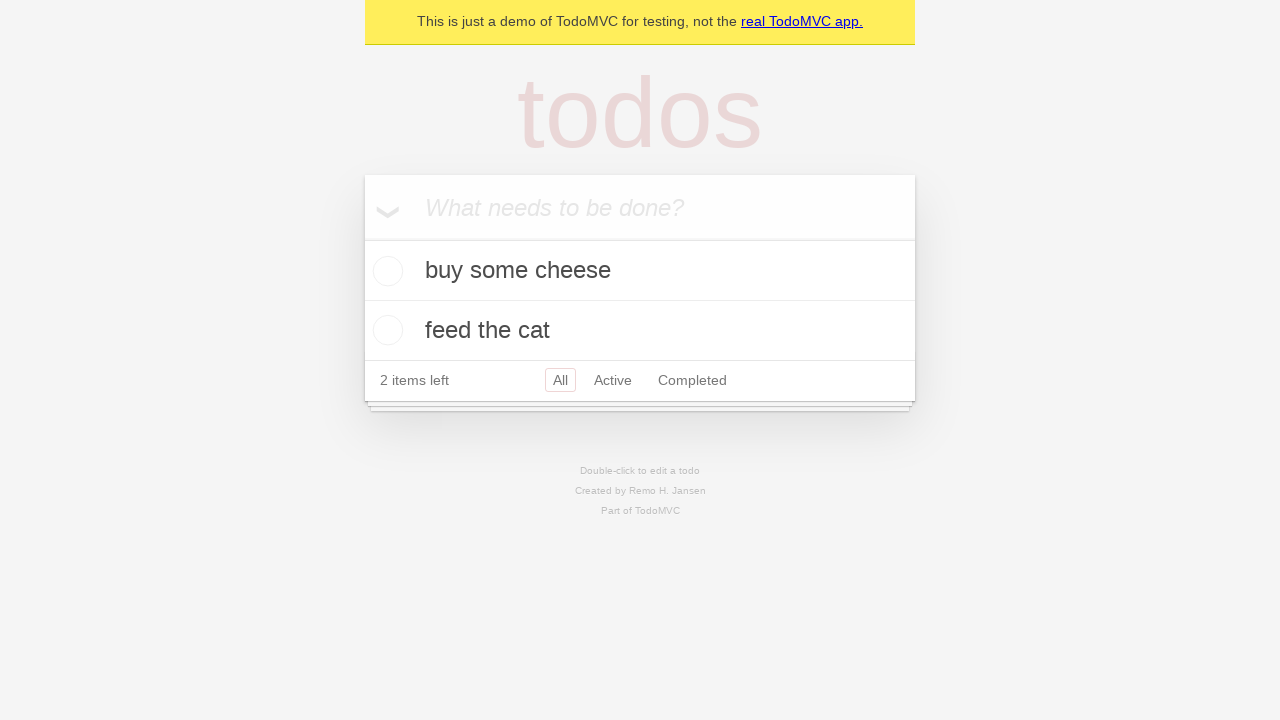

Filled todo input with 'book a doctors appointment' on internal:attr=[placeholder="What needs to be done?"i]
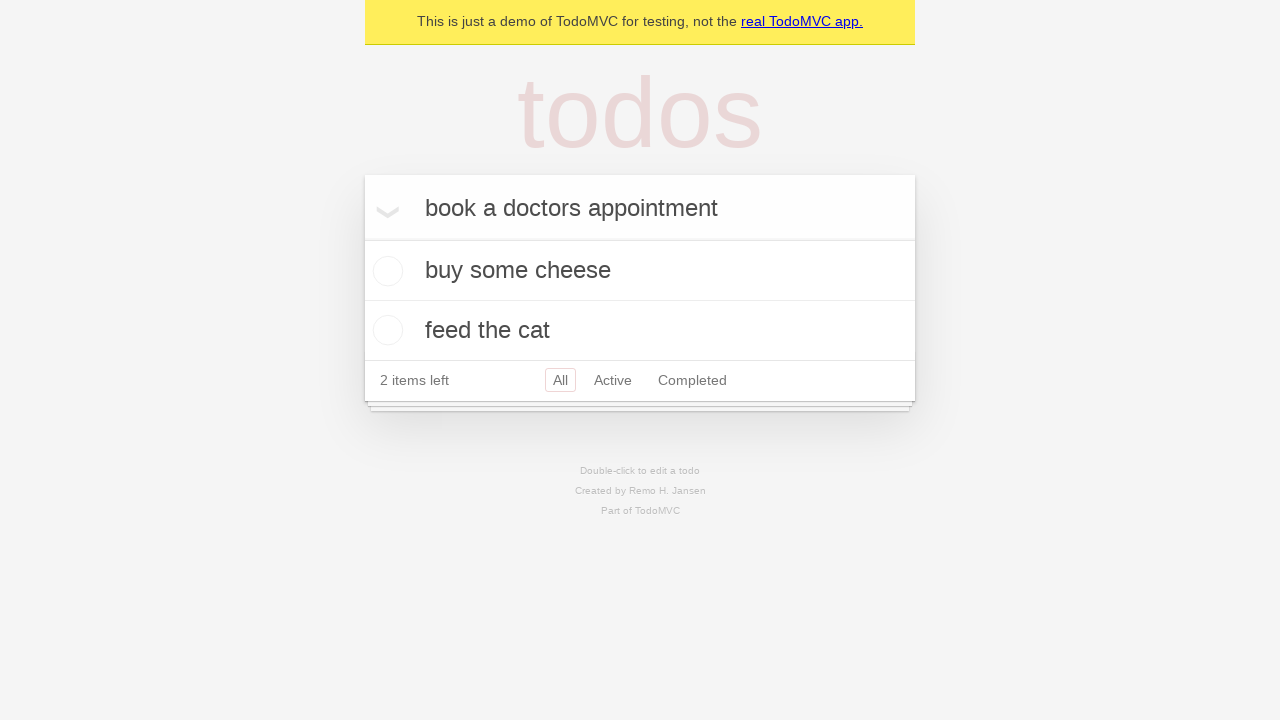

Pressed Enter to create todo 'book a doctors appointment' on internal:attr=[placeholder="What needs to be done?"i]
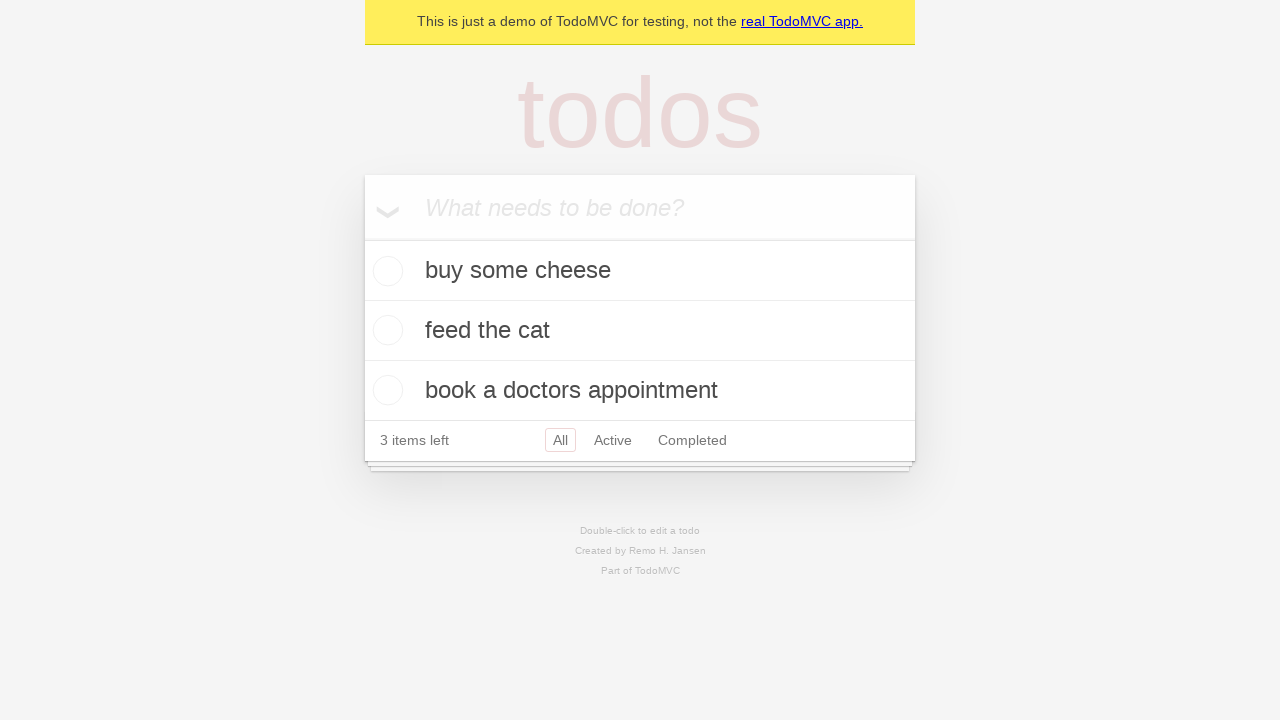

All 3 todos loaded and visible
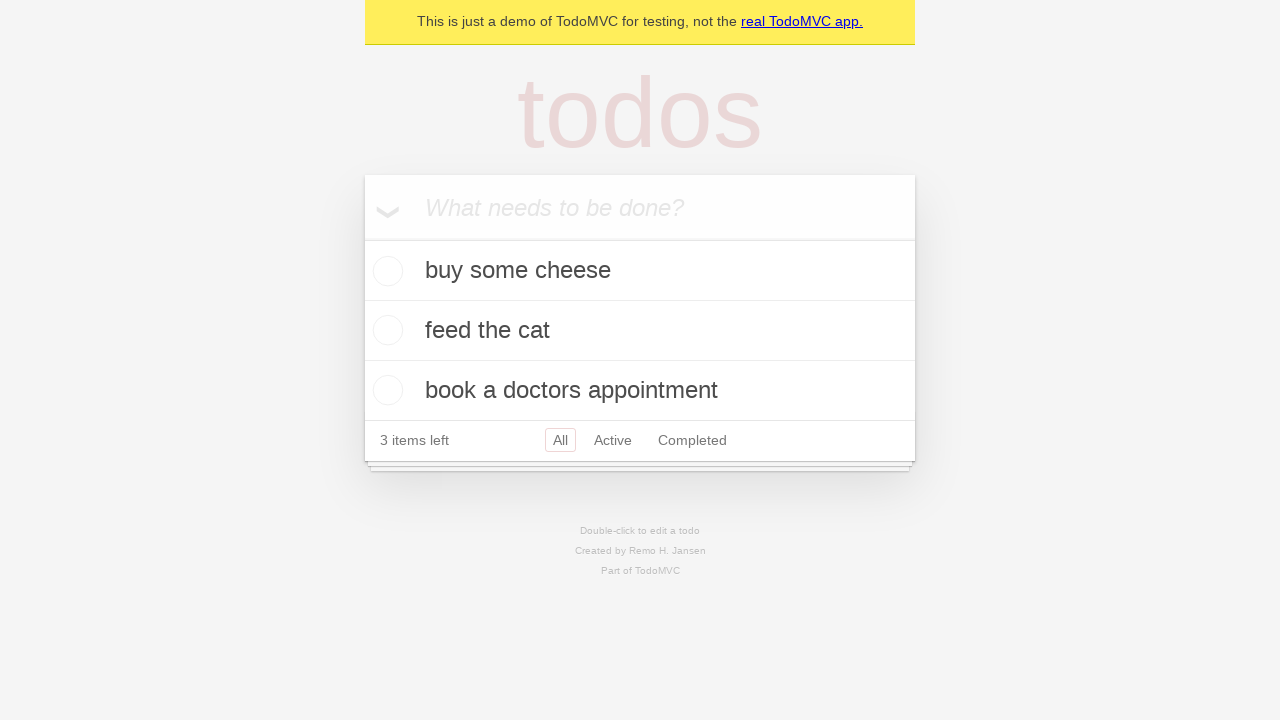

Clicked toggle-all checkbox to mark all todos as complete at (362, 238) on internal:label="Mark all as complete"i
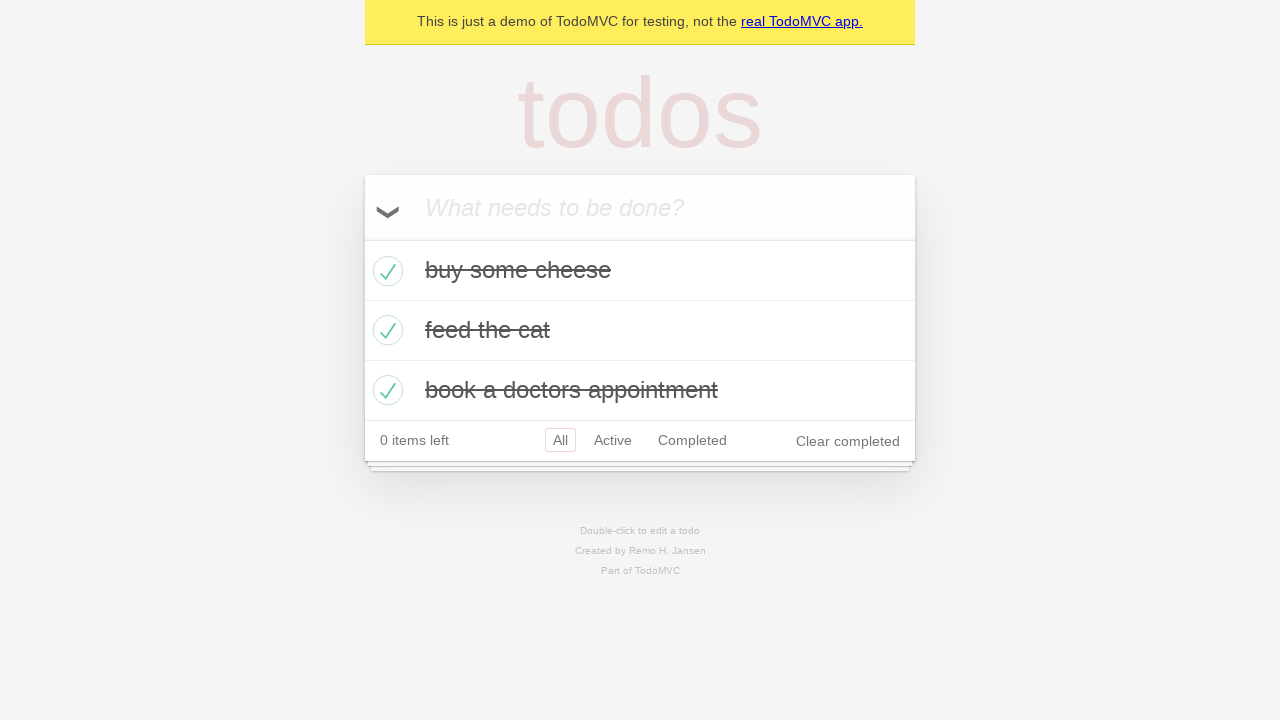

Clicked toggle-all checkbox to uncheck all completed todos at (362, 238) on internal:label="Mark all as complete"i
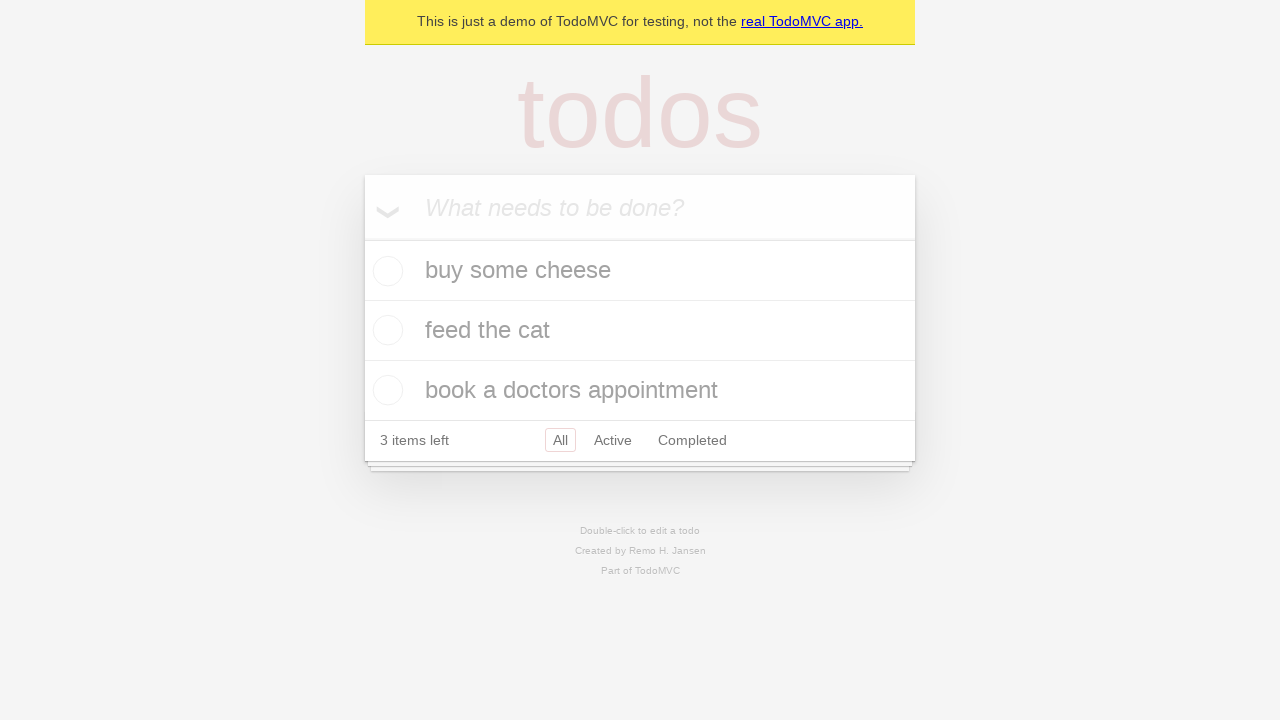

Waited for UI to update after unchecking all todos
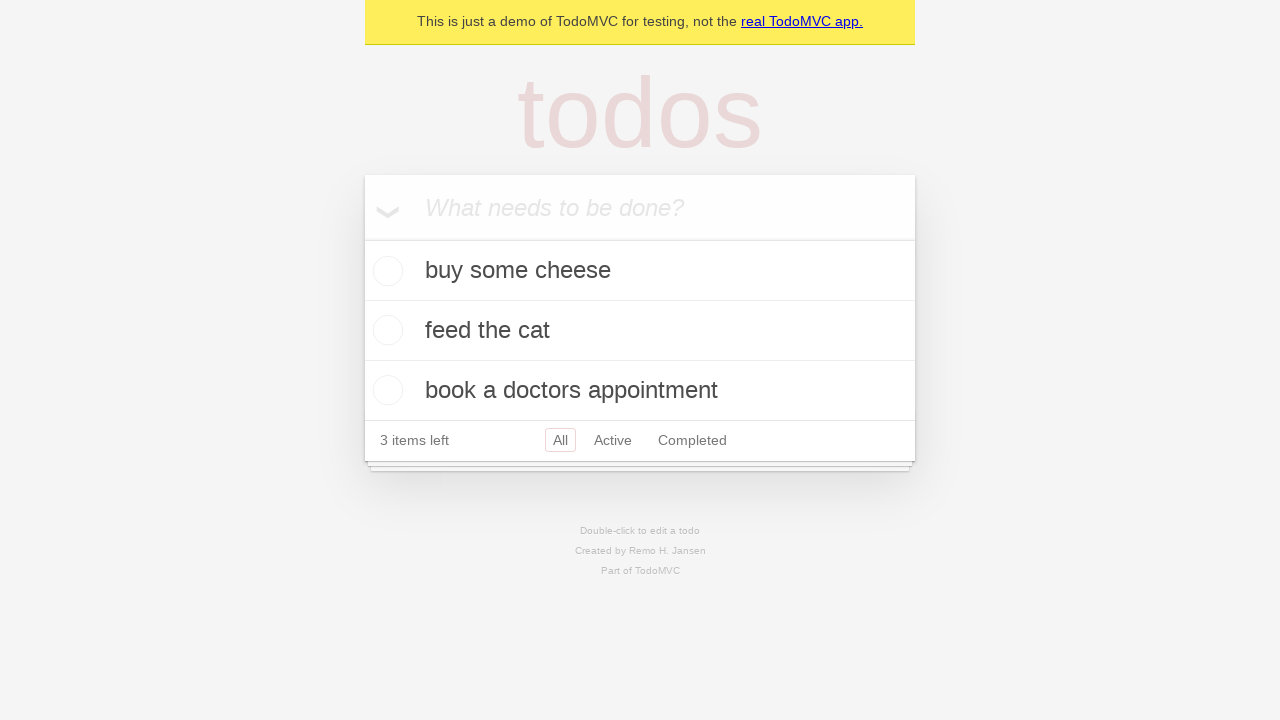

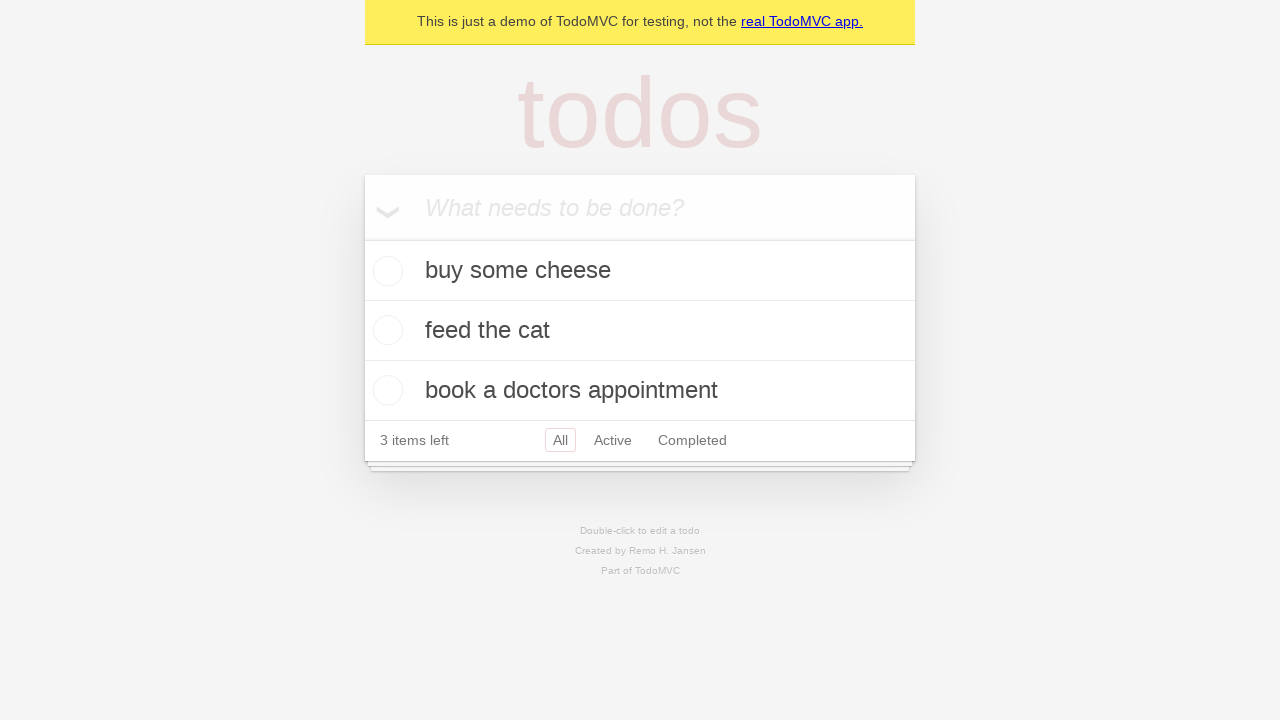